Tests radio button functionality on DemoQA website by navigating to the radio button section and interacting with different radio button options

Starting URL: https://demoqa.com/

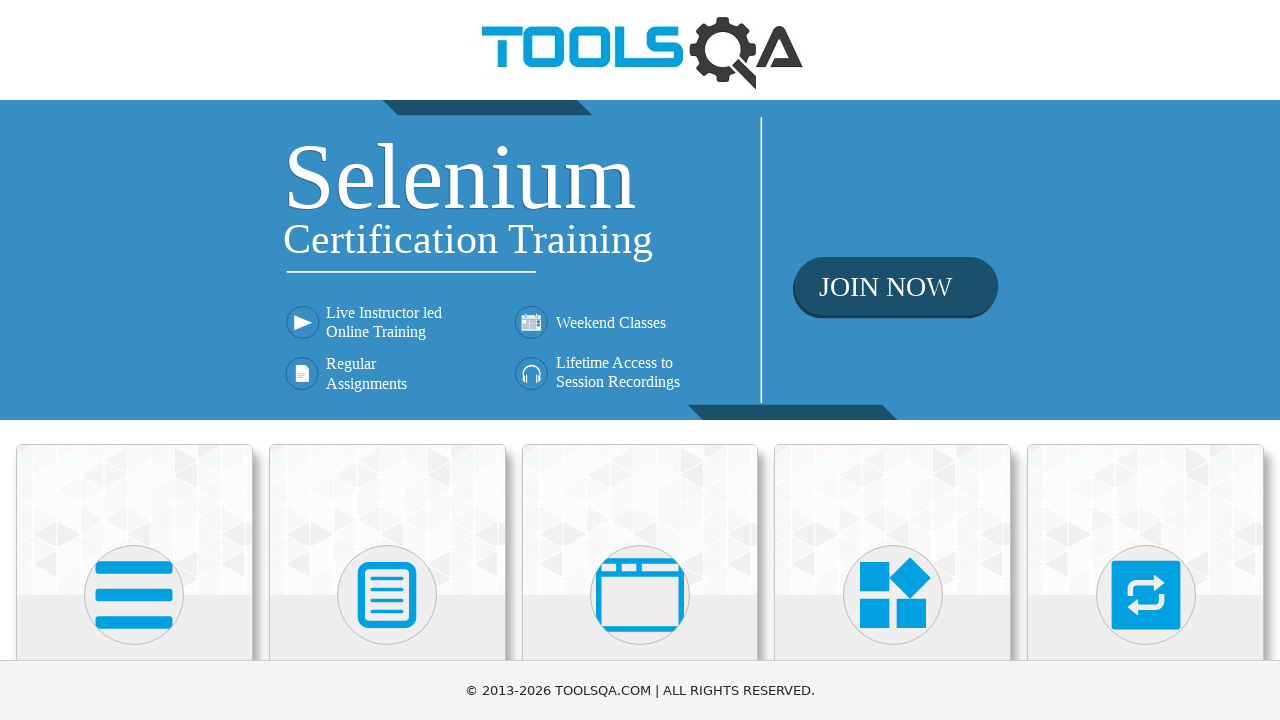

Clicked on Elements section at (134, 577) on xpath=//div[h5='Elements']//h5//..//..
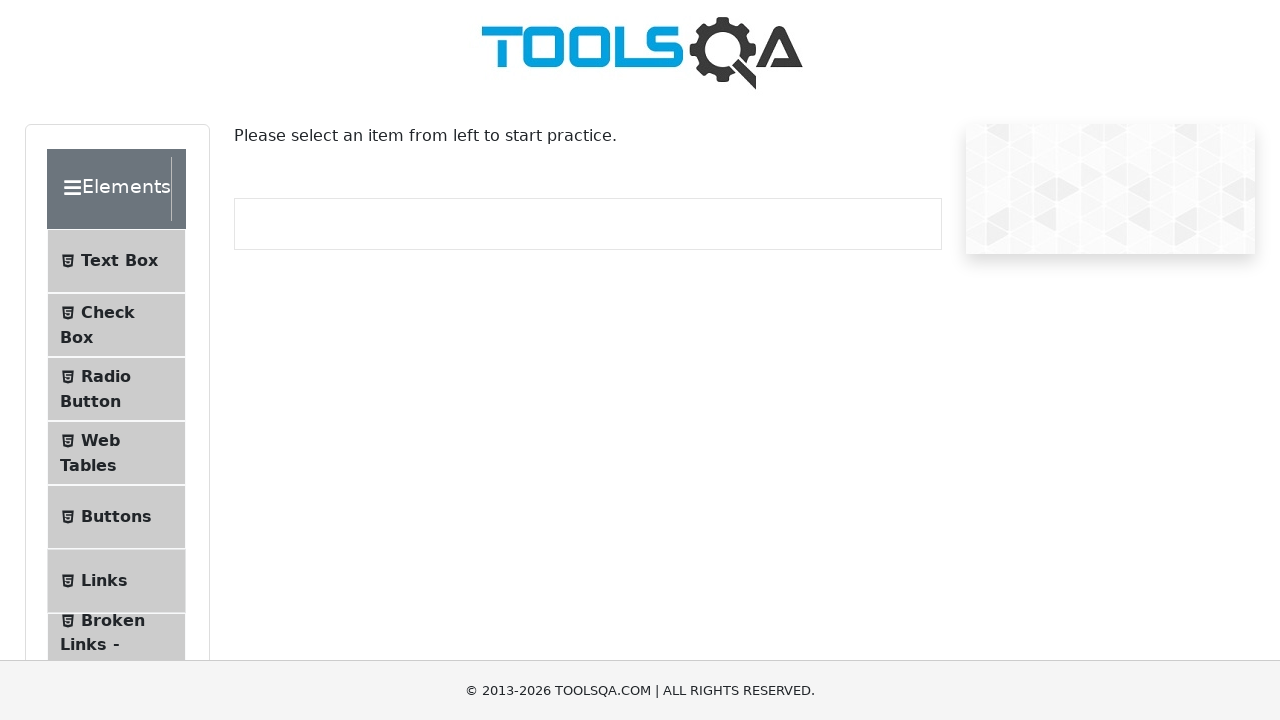

Clicked on Radio Button menu item at (106, 376) on xpath=//ul[@class='menu-list']//li[3]//span[text()='Radio Button']
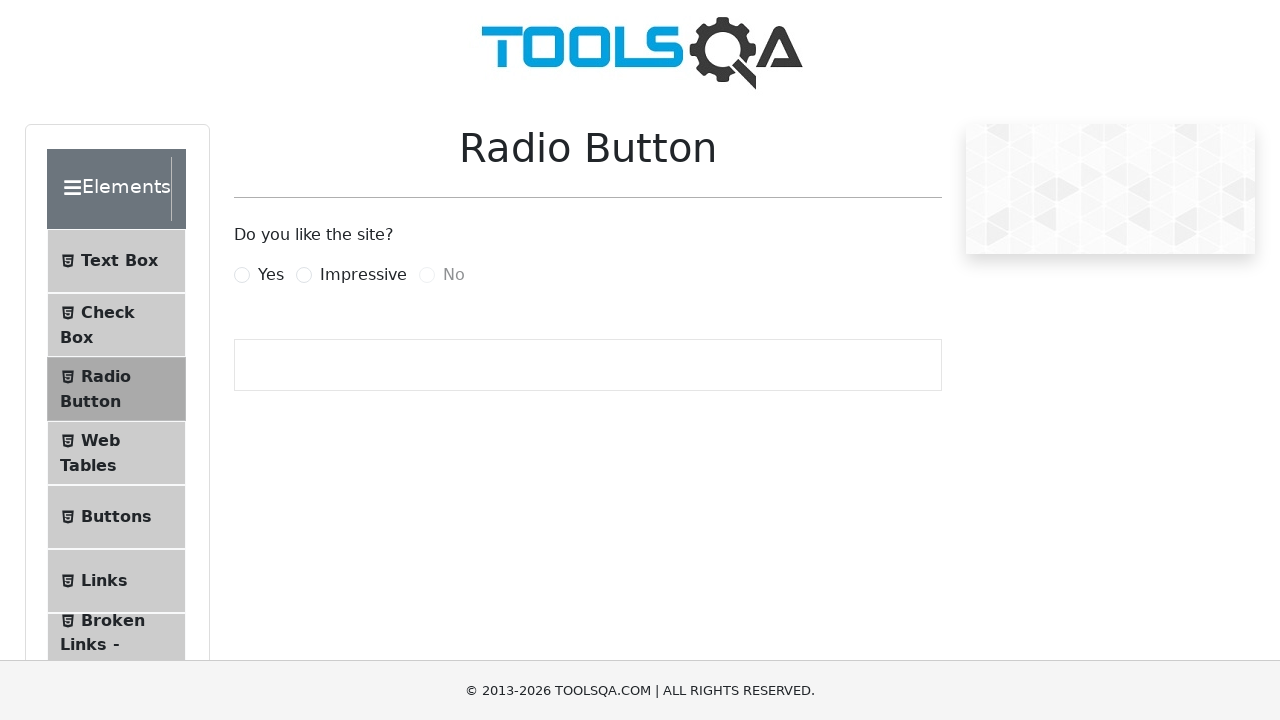

Located Yes radio button element
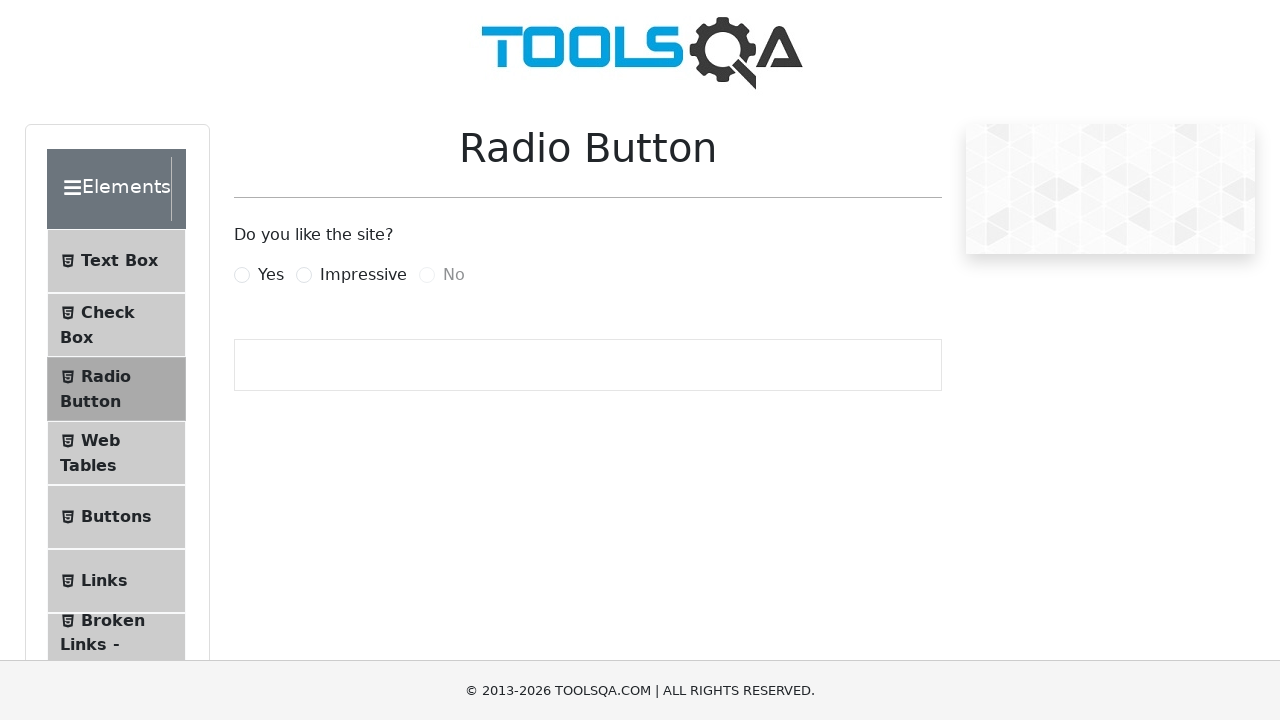

Clicked Yes radio button at (271, 275) on xpath=//label[@for='yesRadio']
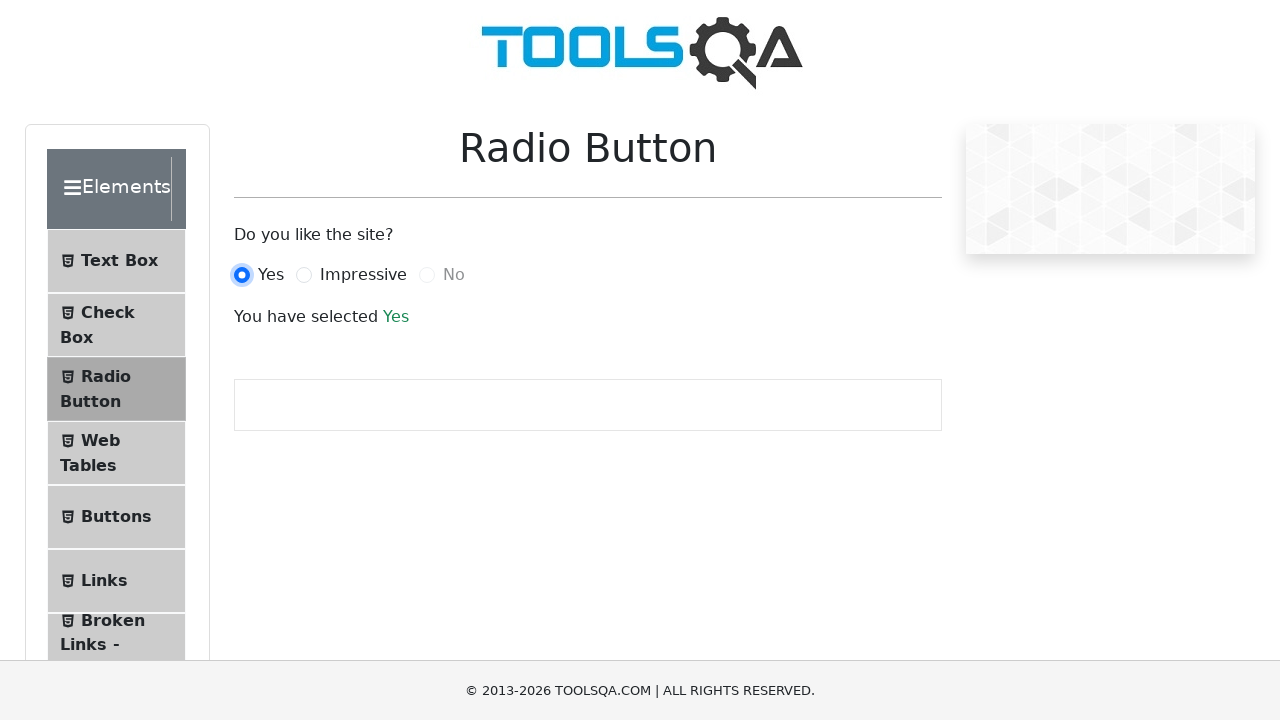

Retrieved result text after Yes selection: 'You have selected Yes'
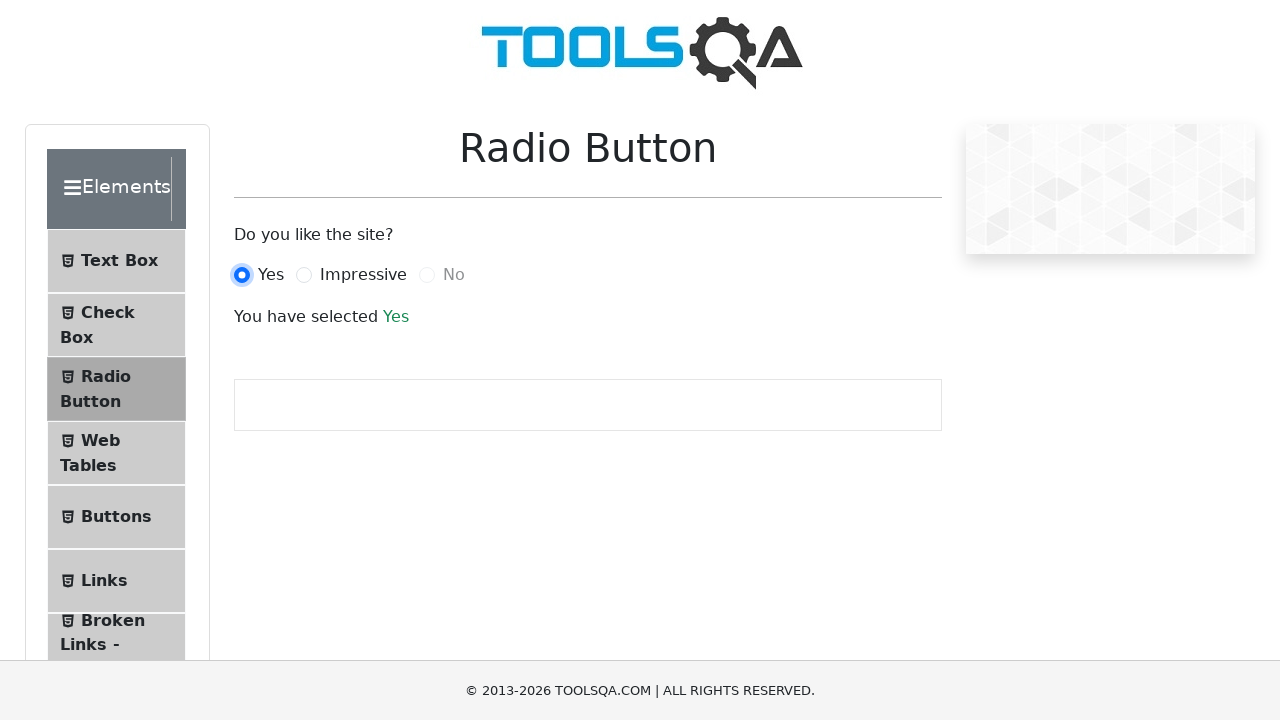

Located Impressive radio button element
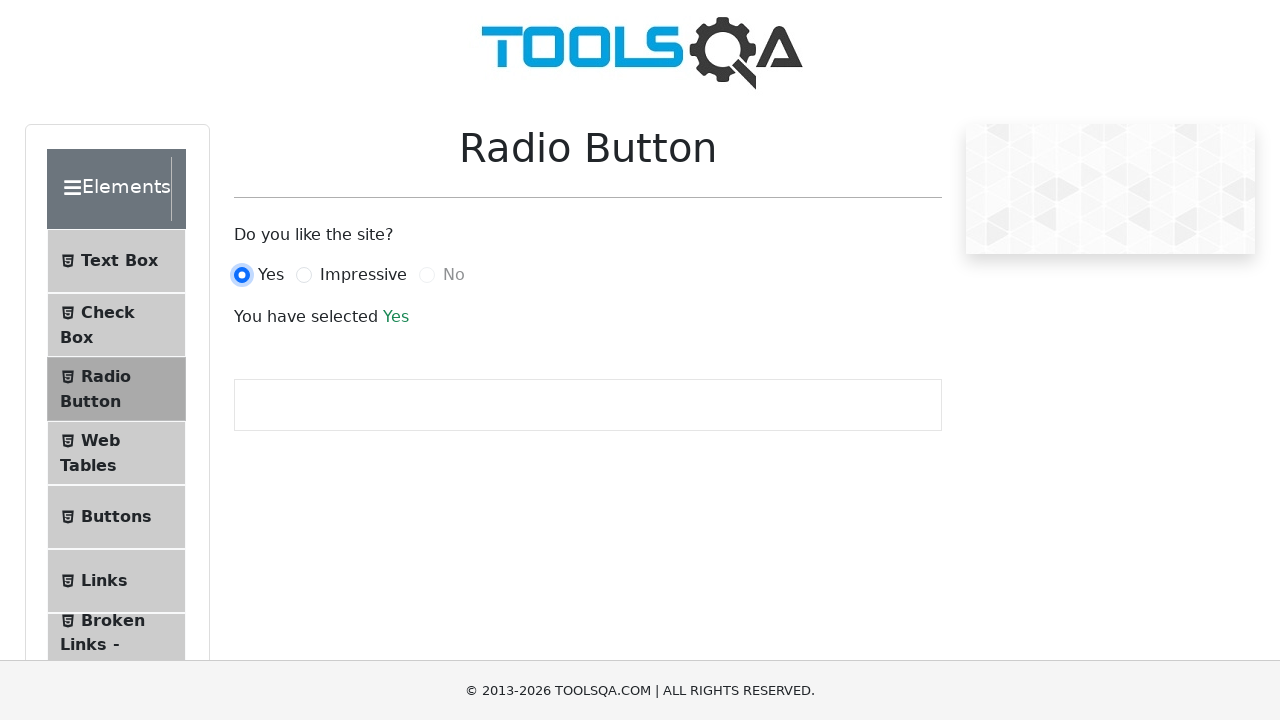

Clicked Impressive radio button at (363, 275) on xpath=//label[@for='impressiveRadio']
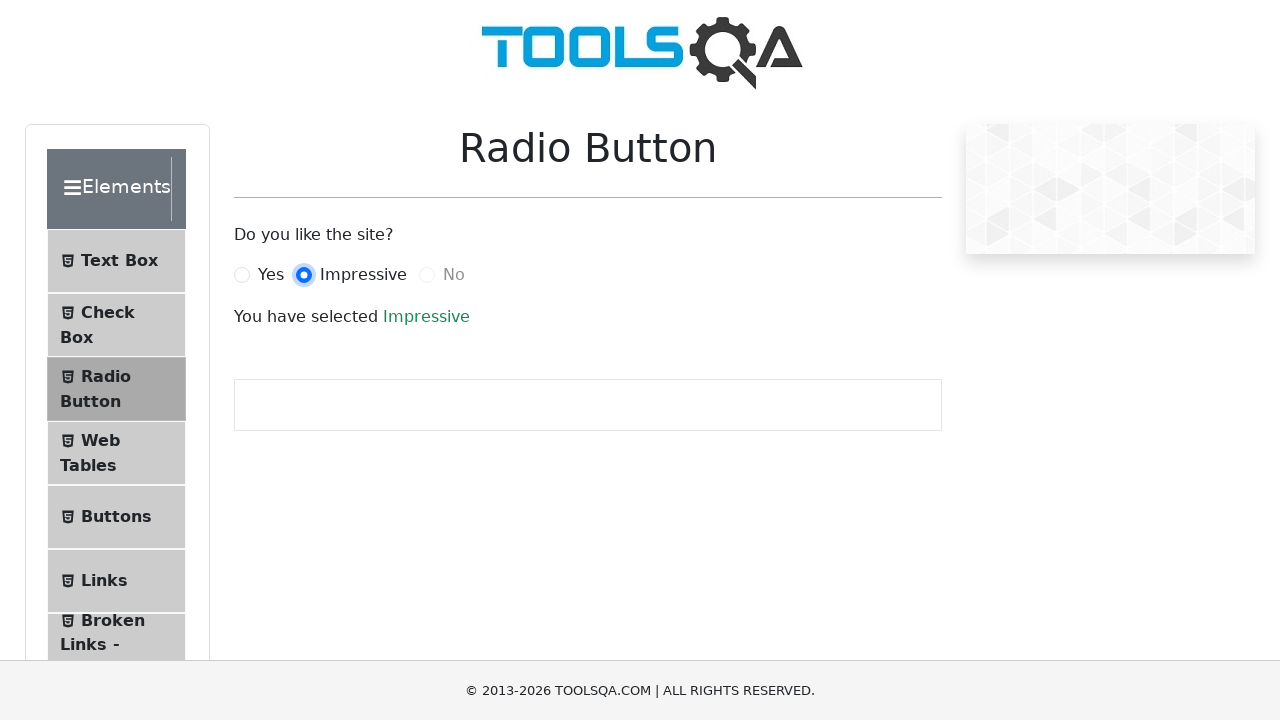

Retrieved result text after Impressive selection: 'You have selected Impressive'
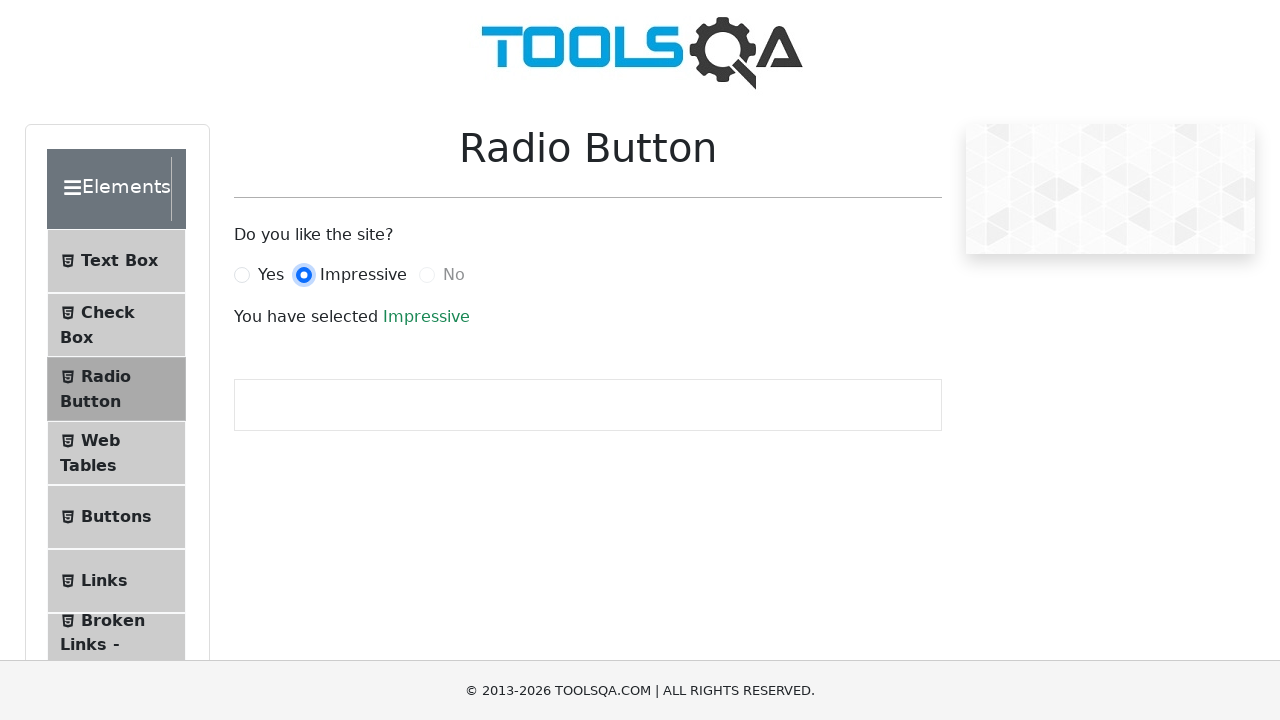

Located No radio button element
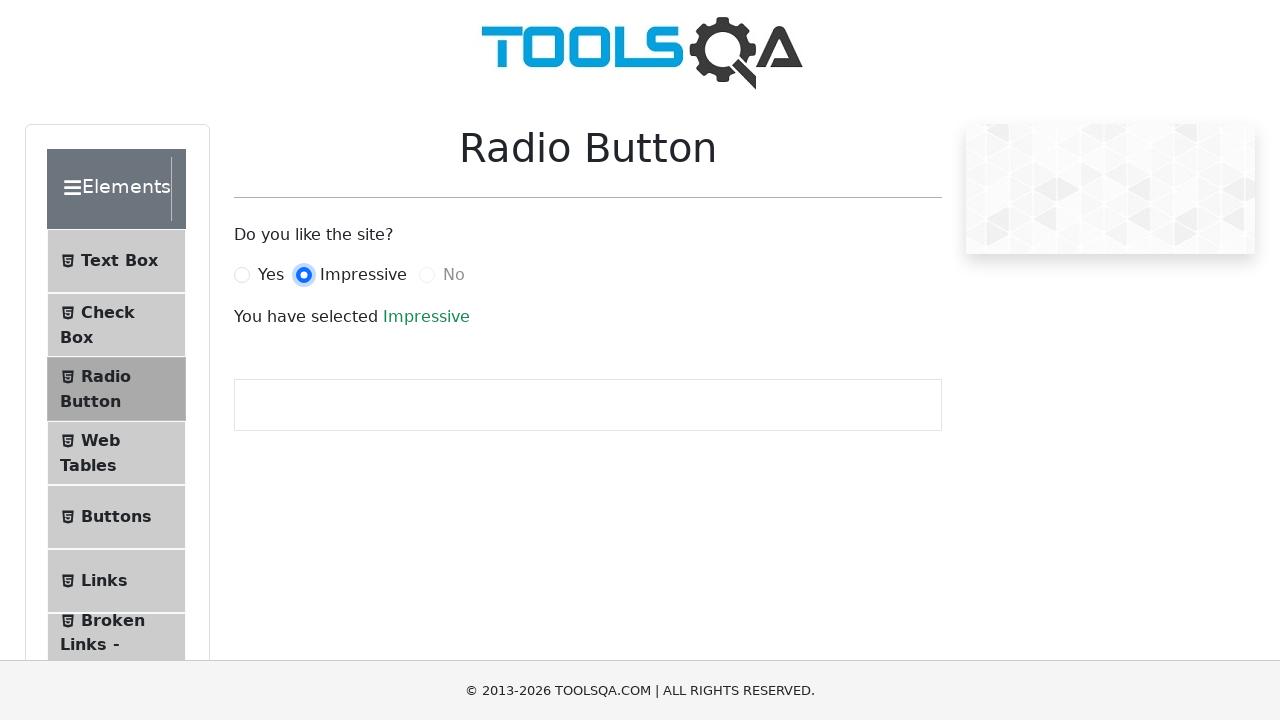

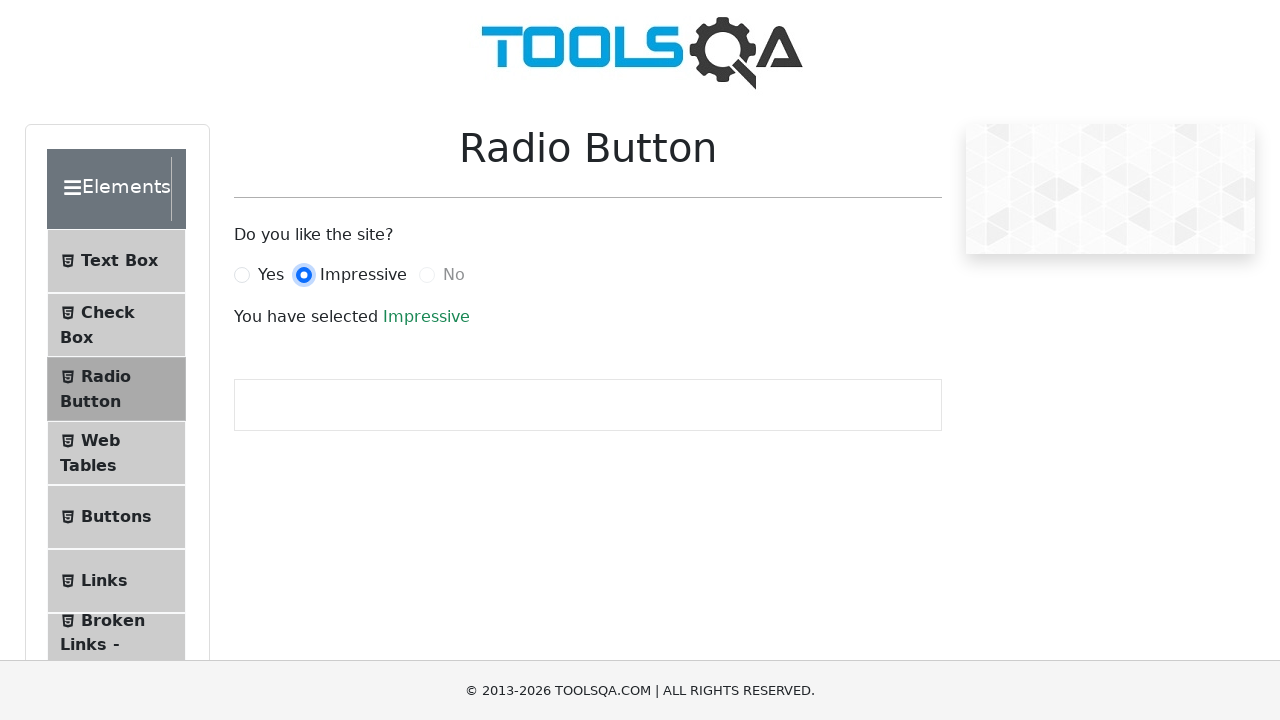